Navigates to the Hole Golf web app and verifies the page loads with an h1 title element

Starting URL: https://hole-golf.web.app/

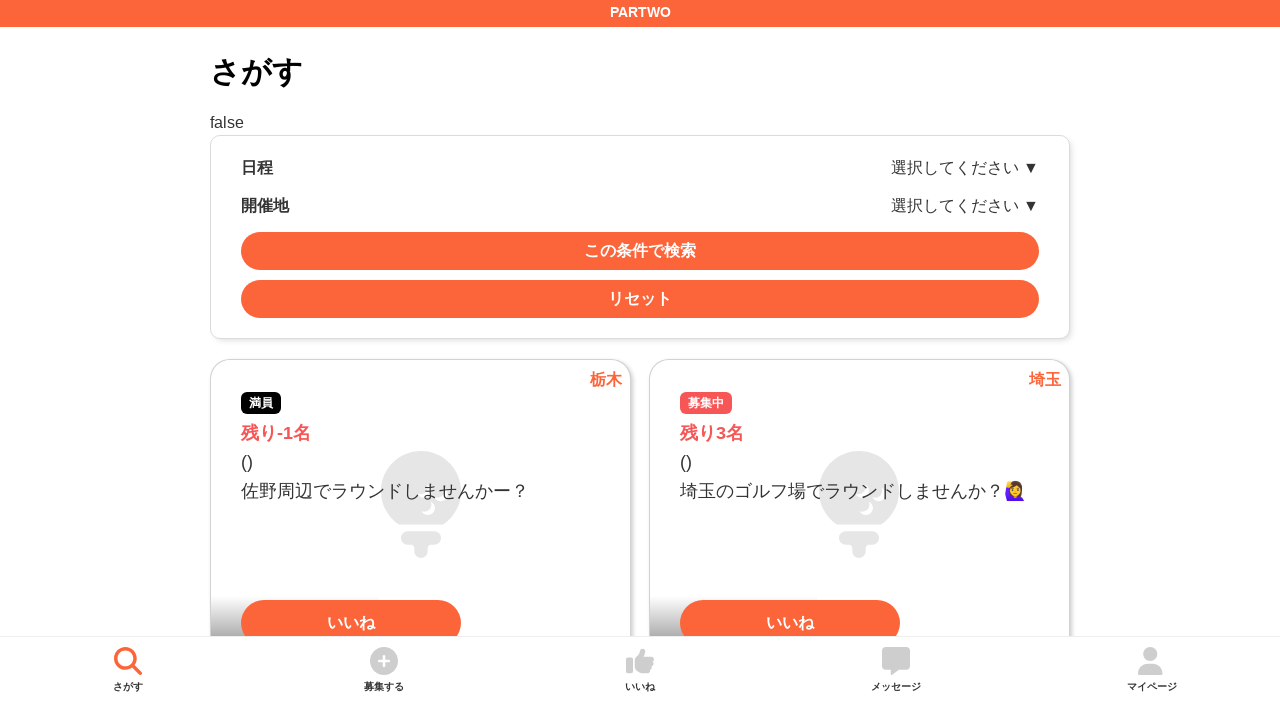

Navigated to Hole Golf web app
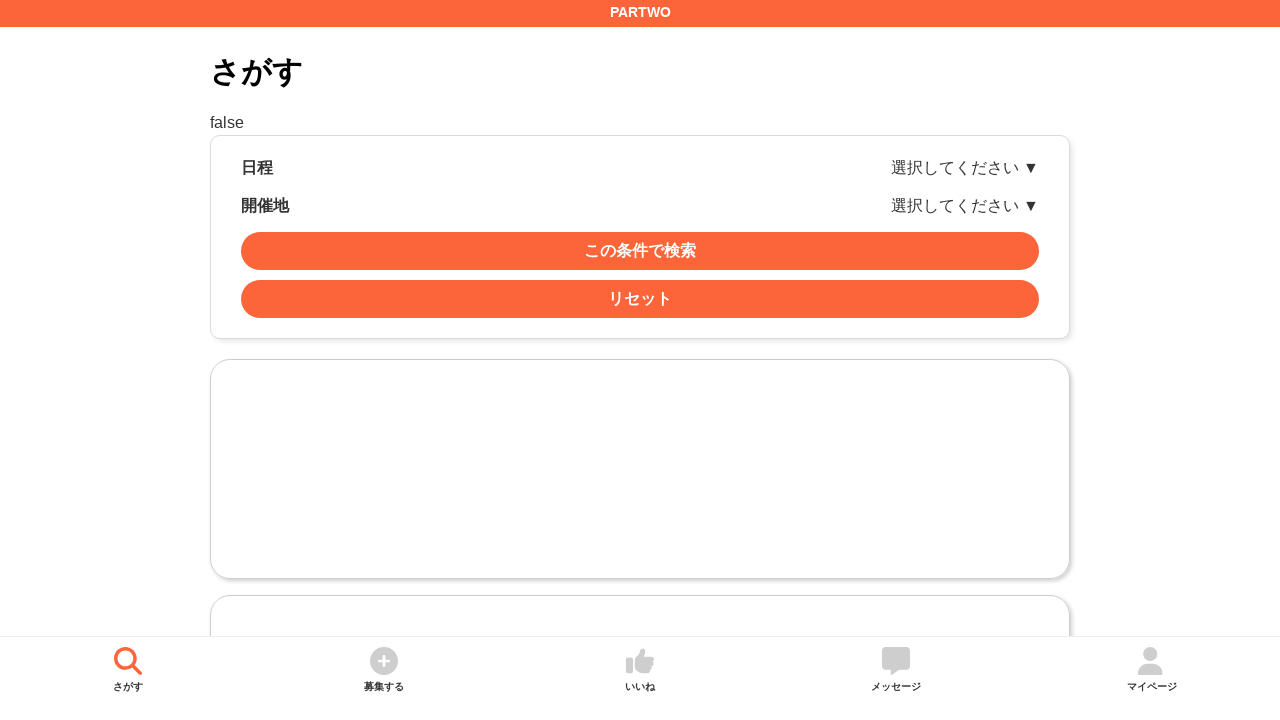

H1 title element loaded
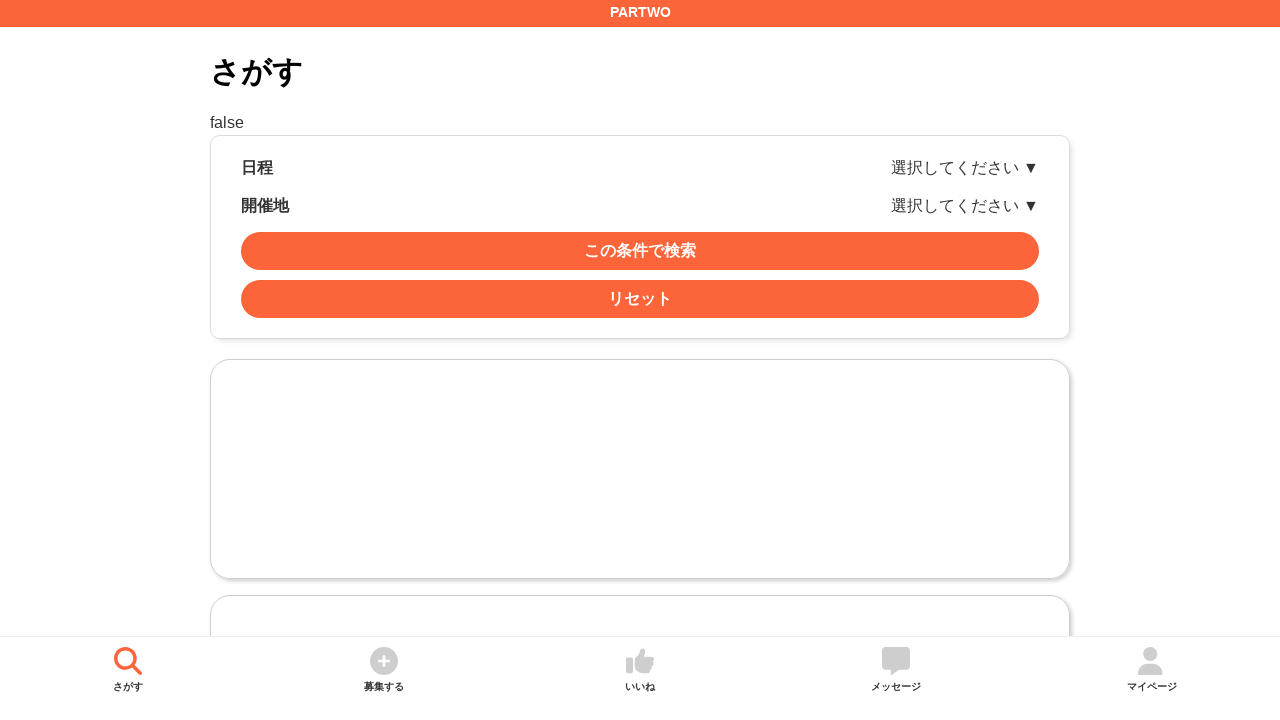

Located h1 title element
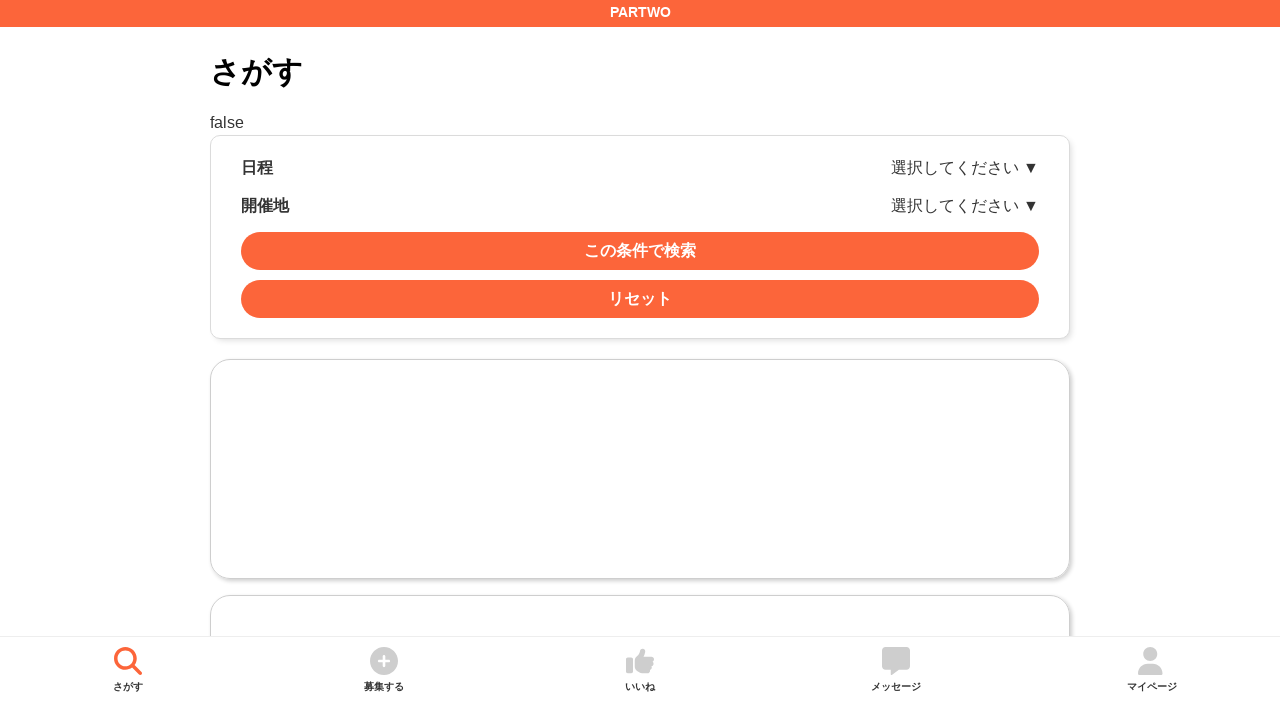

Verified h1 title element is visible
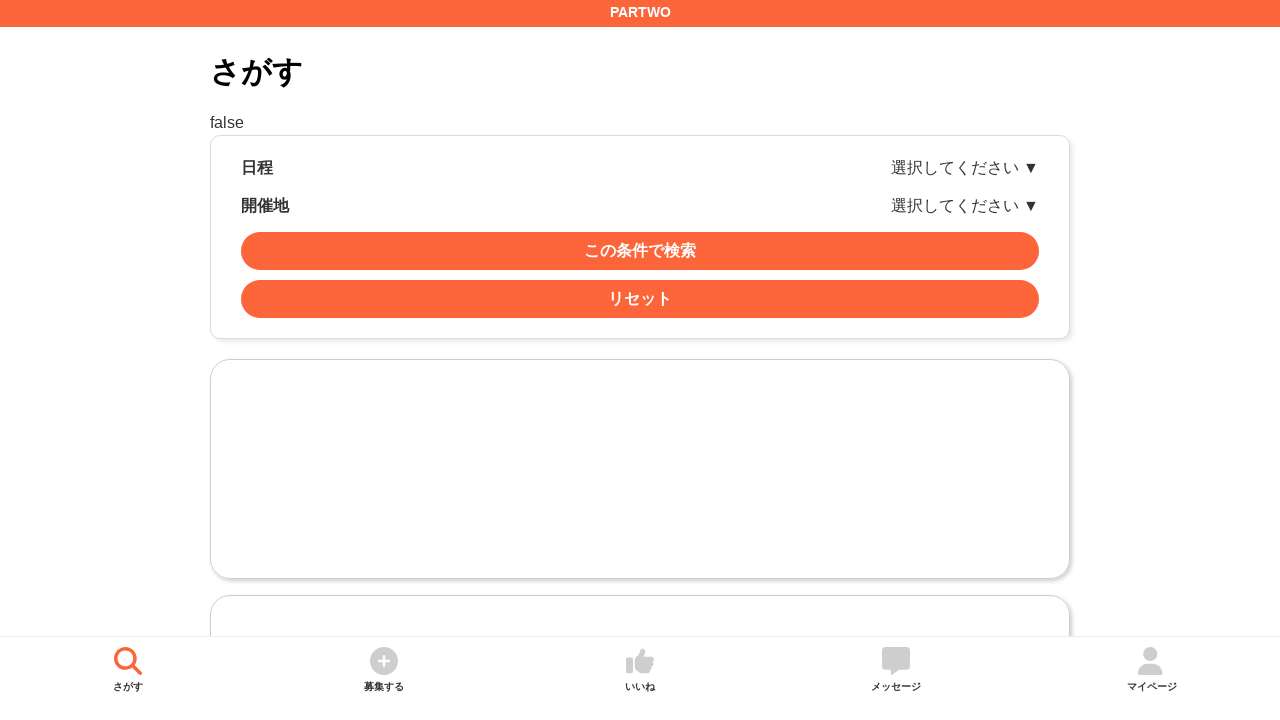

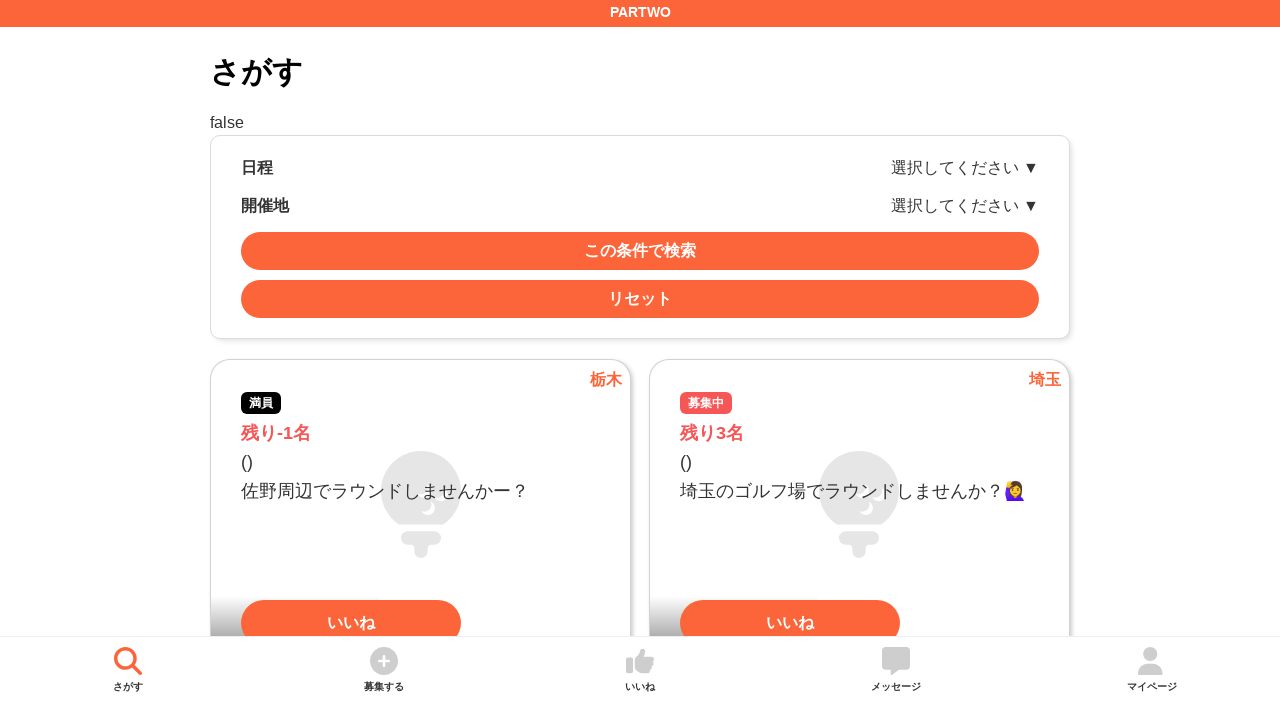